Tests navigation by clicking a link with calculated text, then fills out a form with personal information (name, last name, city, country) and submits it.

Starting URL: http://suninjuly.github.io/find_link_text

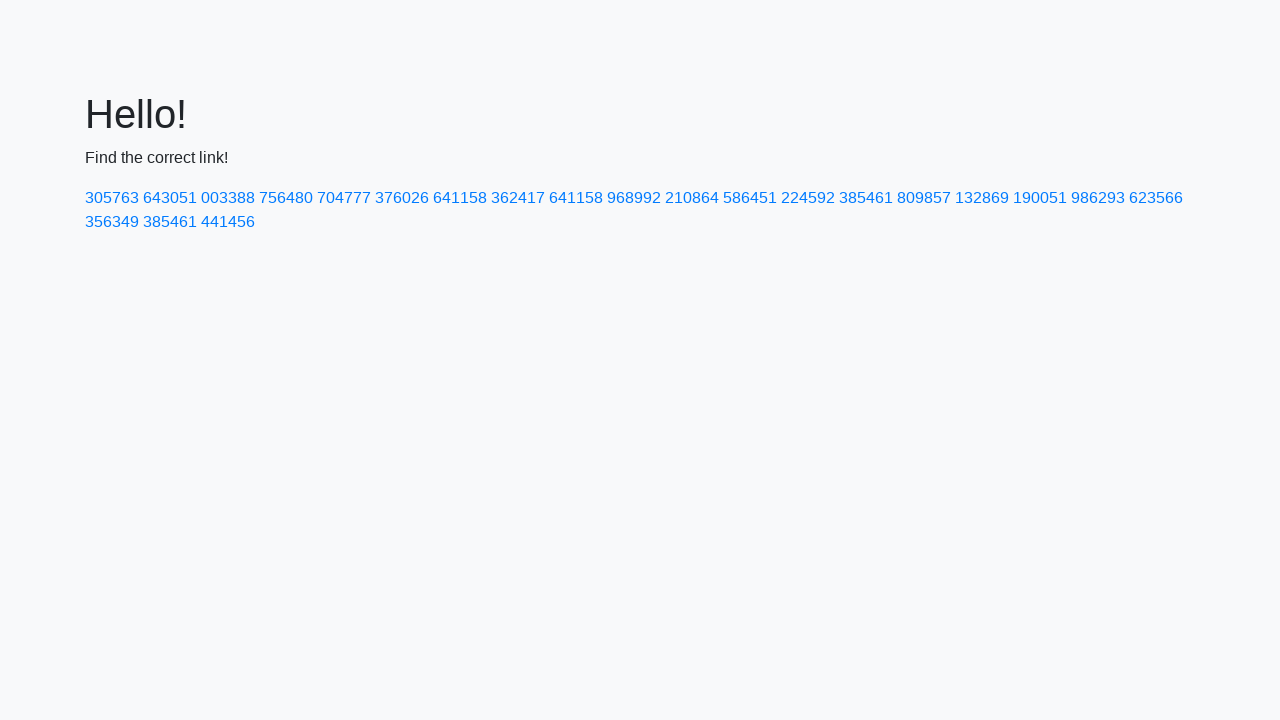

Clicked link with calculated text value 85397 at (808, 198) on text=224592
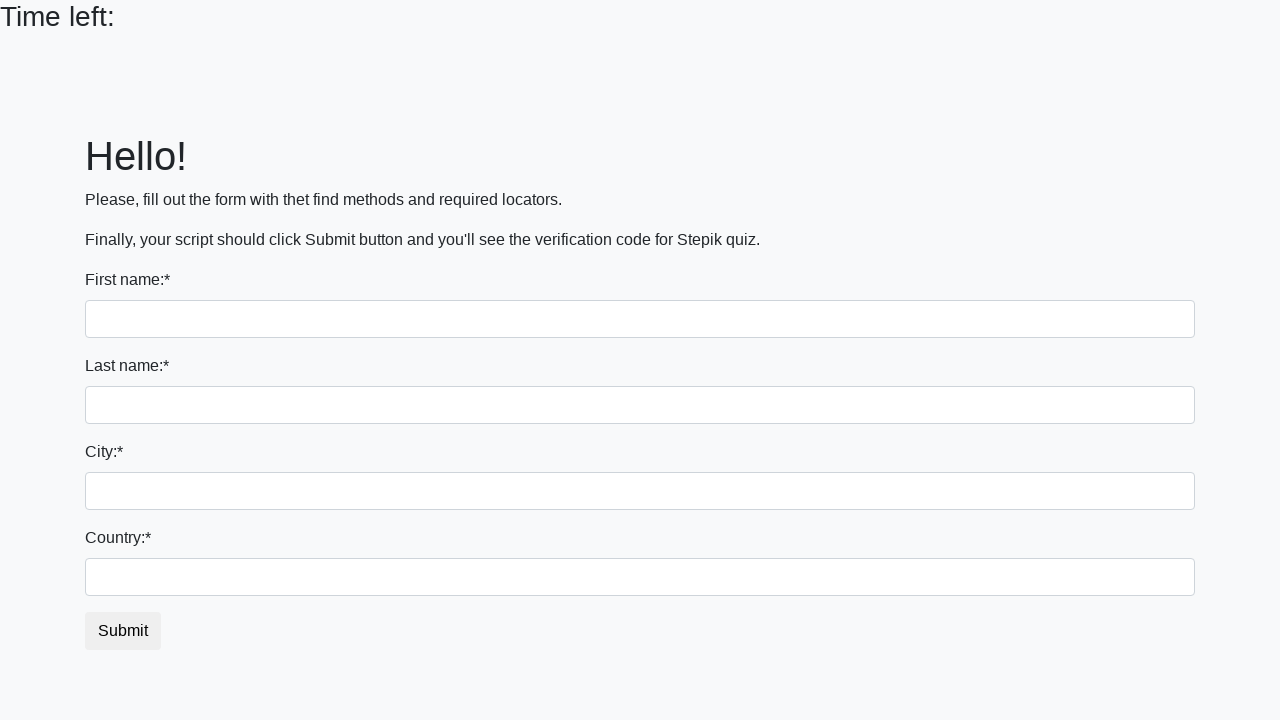

Filled first name field with 'Ivan' on input
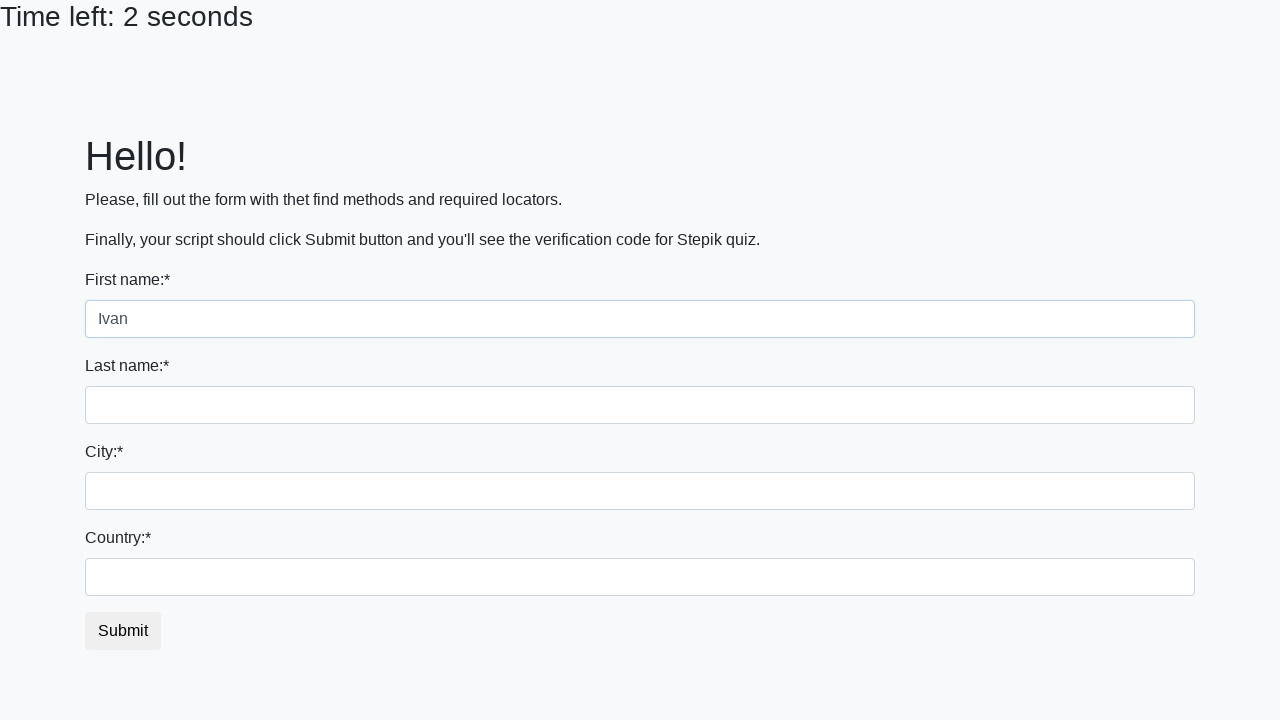

Filled last name field with 'Petrov' on input[name='last_name']
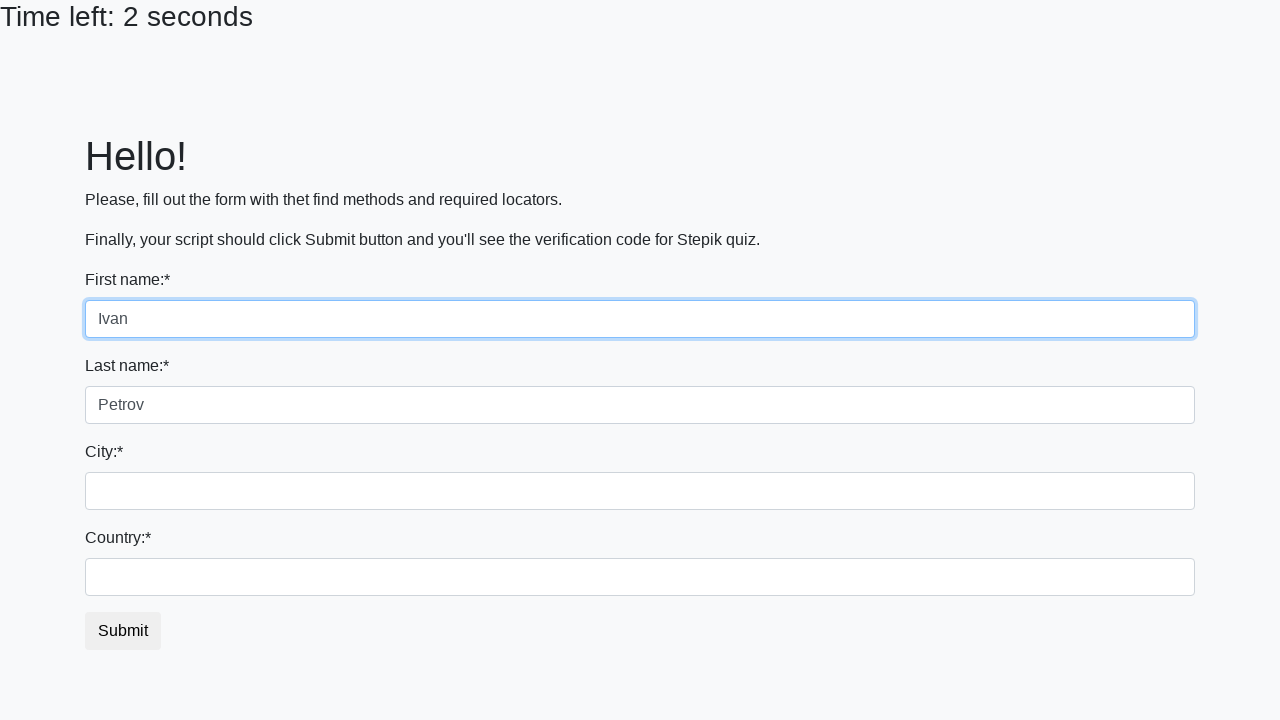

Filled city field with 'Smolensk' on .city
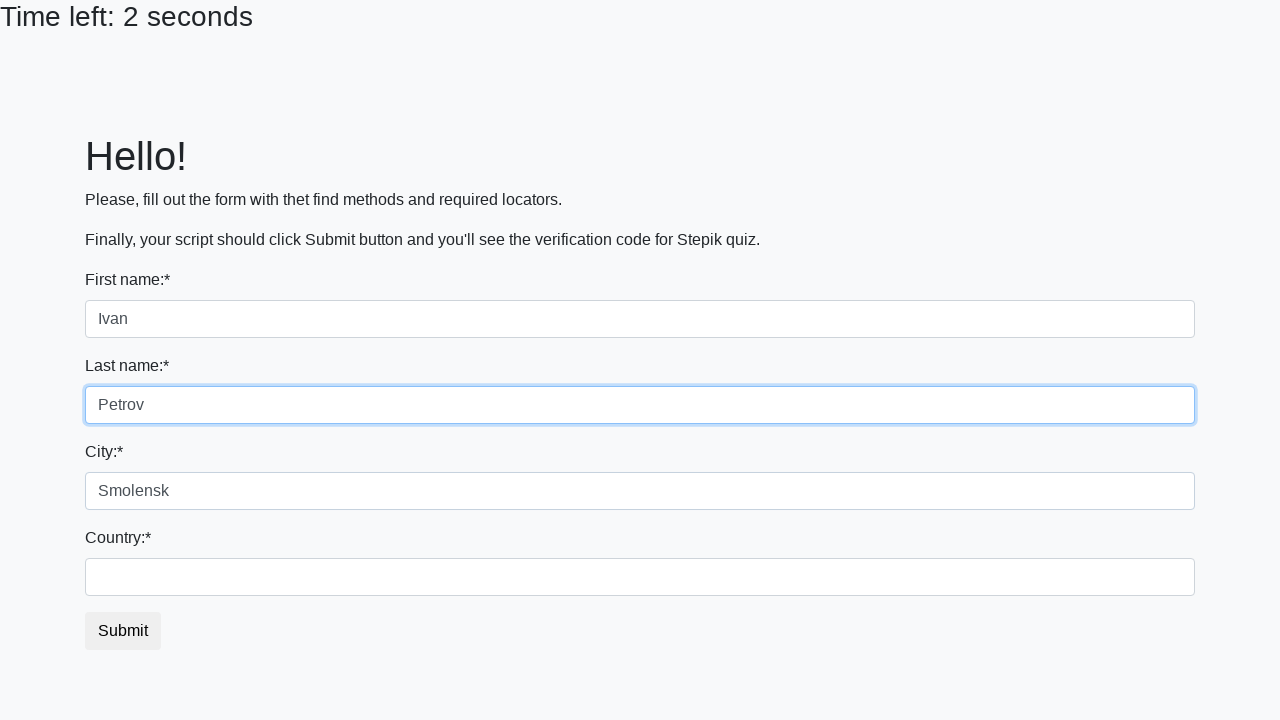

Filled country field with 'Russia' on #country
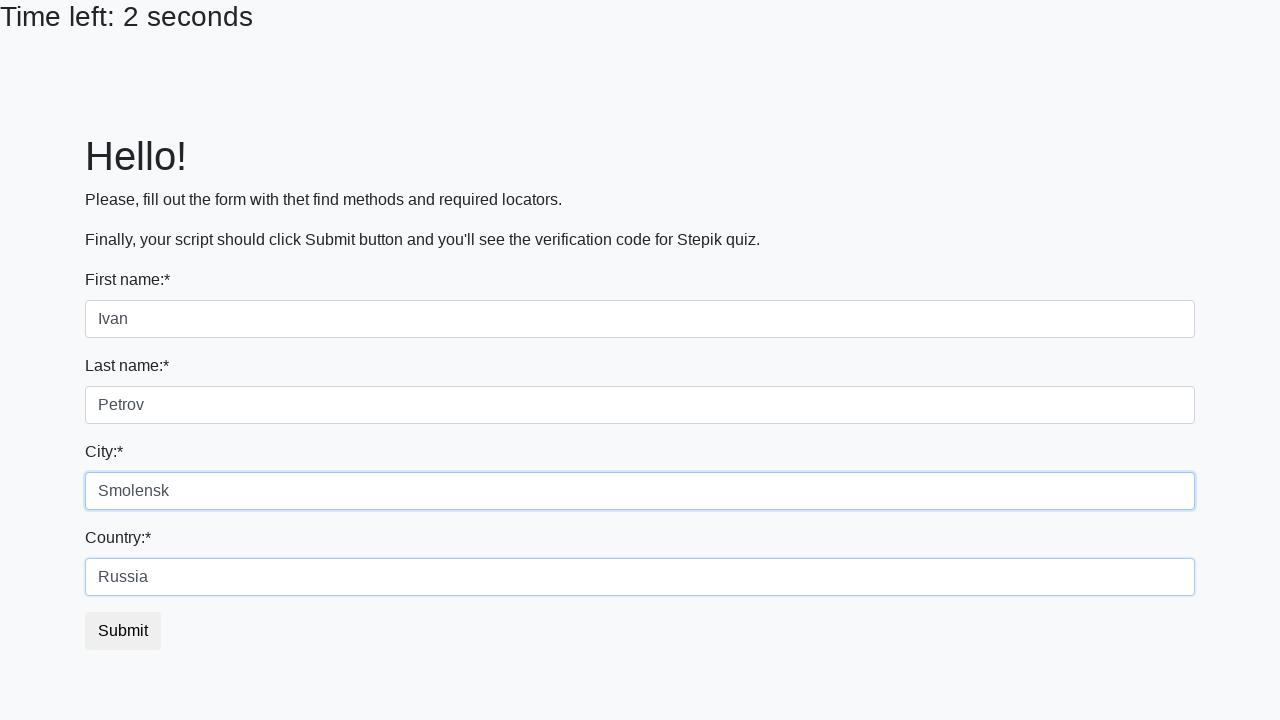

Clicked submit button to submit form at (123, 631) on button.btn
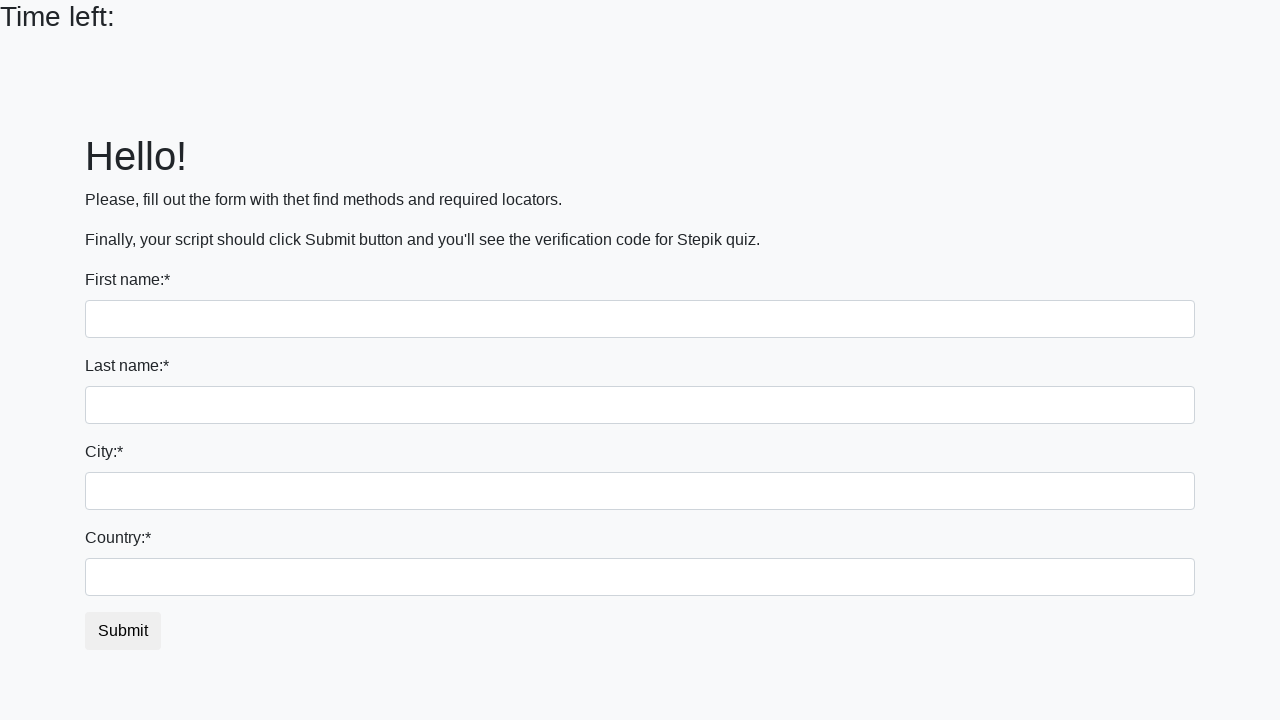

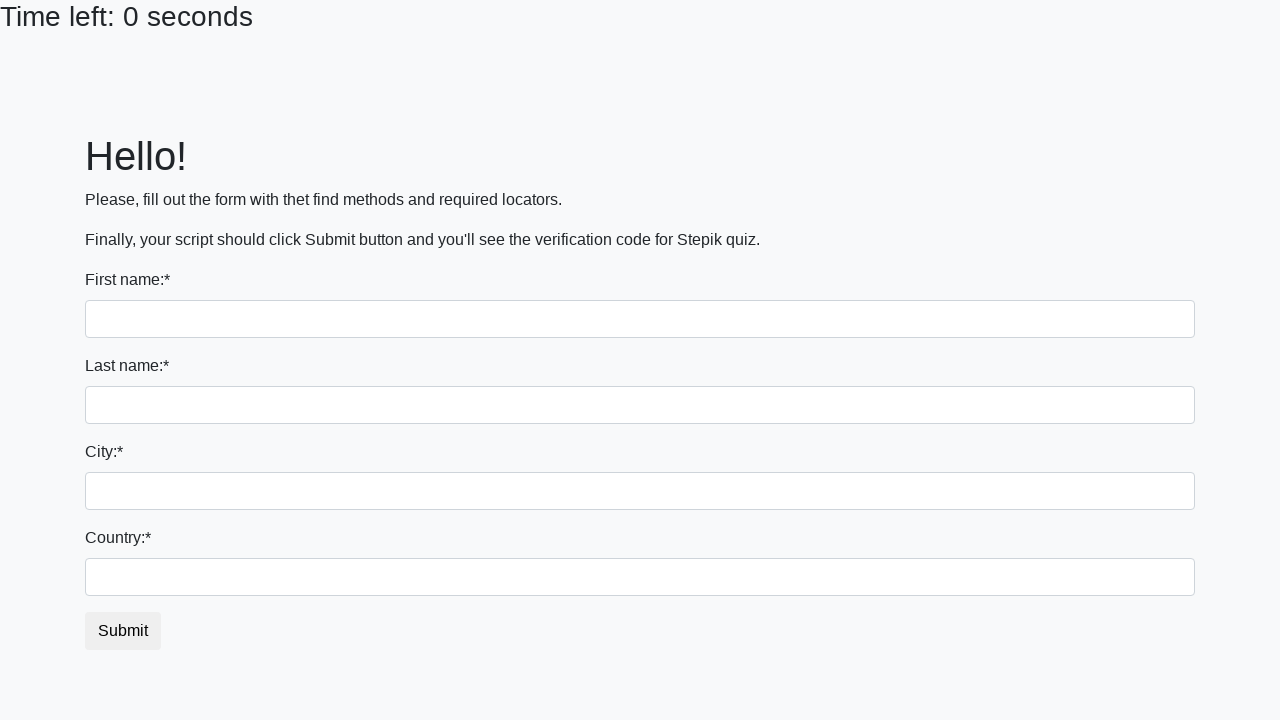